Tests JavaScript dialog handling (prompt, alert, and confirm) by navigating to w3schools demo pages and clicking the "Try it" button in each iframe to trigger different dialog types, then accepting them.

Starting URL: https://www.w3schools.com/jsref/tryit.asp?filename=tryjsref_prompt

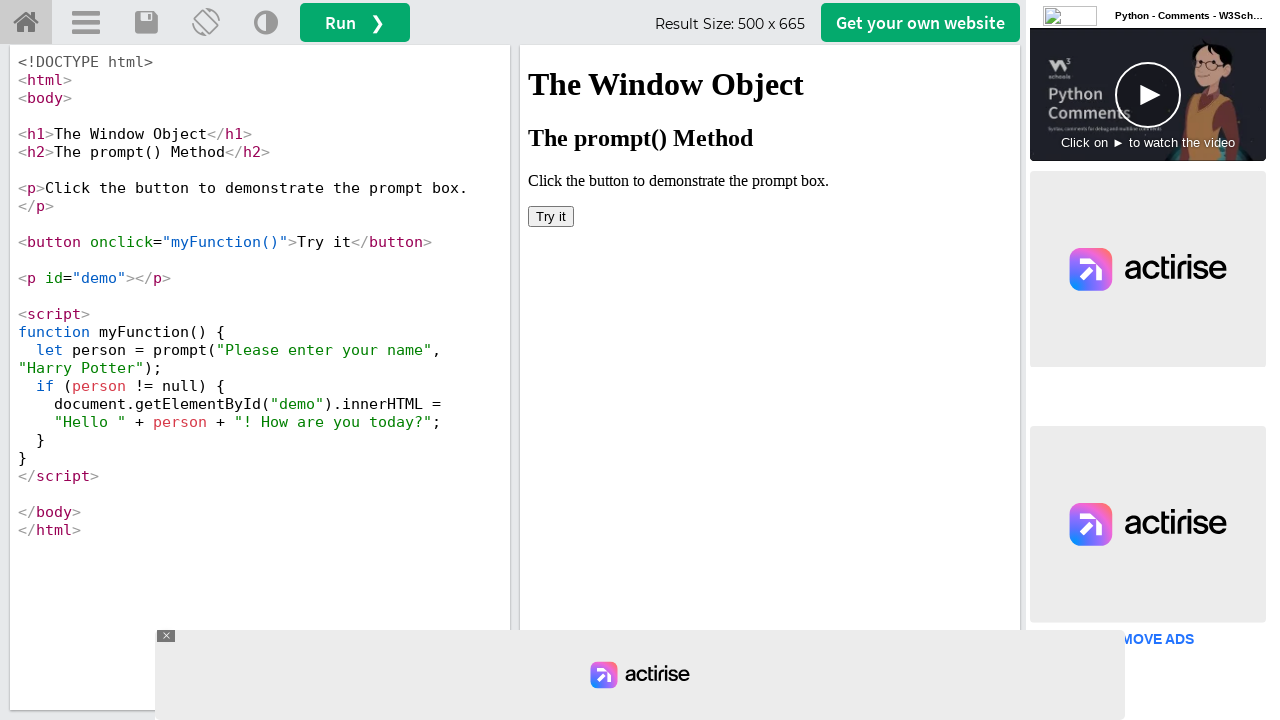

Set up dialog handler to accept all dialog types (alert, confirm, prompt)
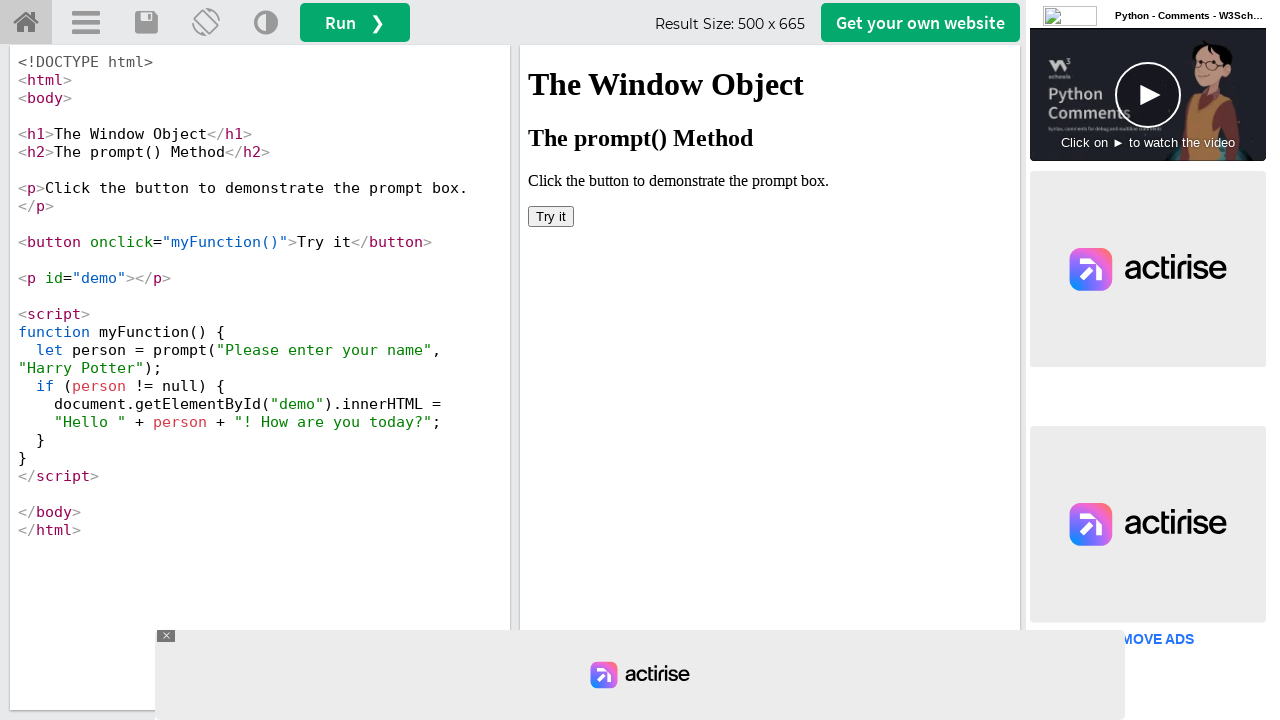

Located iframe with id 'iframeResult' for prompt dialog test
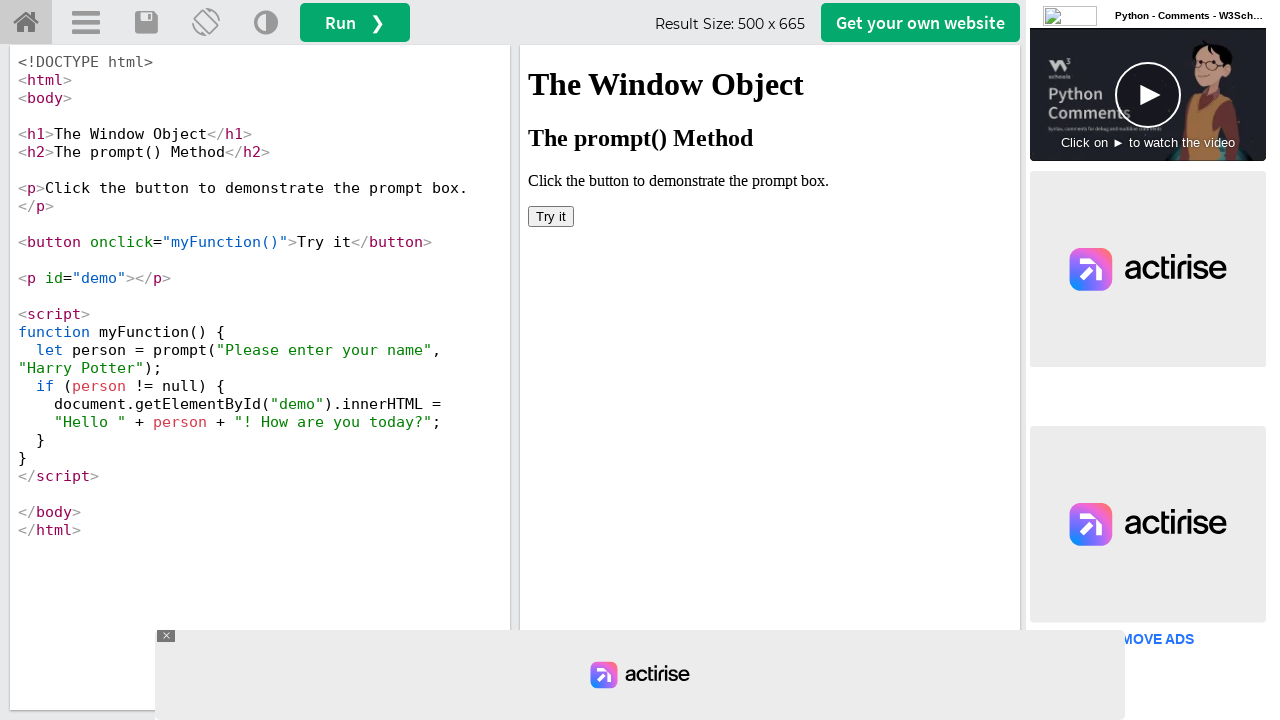

Clicked 'Try it' button to trigger prompt dialog at (551, 216) on #iframeResult >> internal:control=enter-frame >> internal:role=button[name="Try 
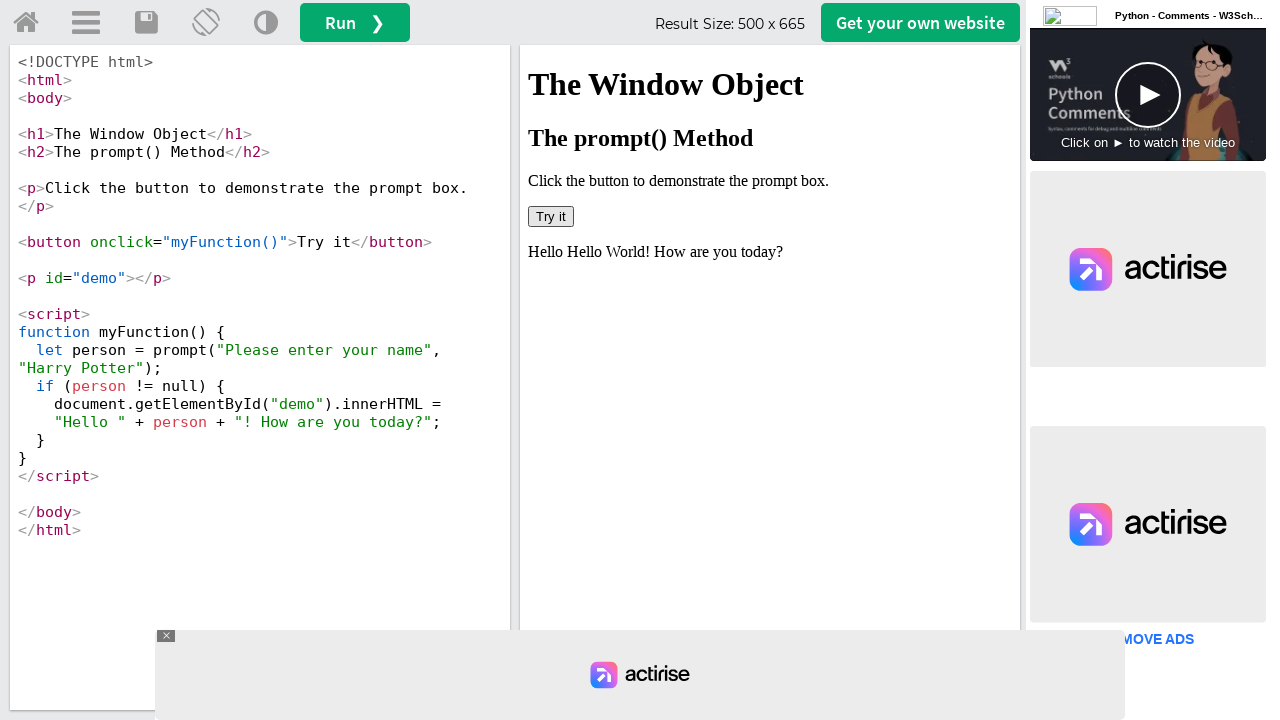

Navigated to alert dialog demo page
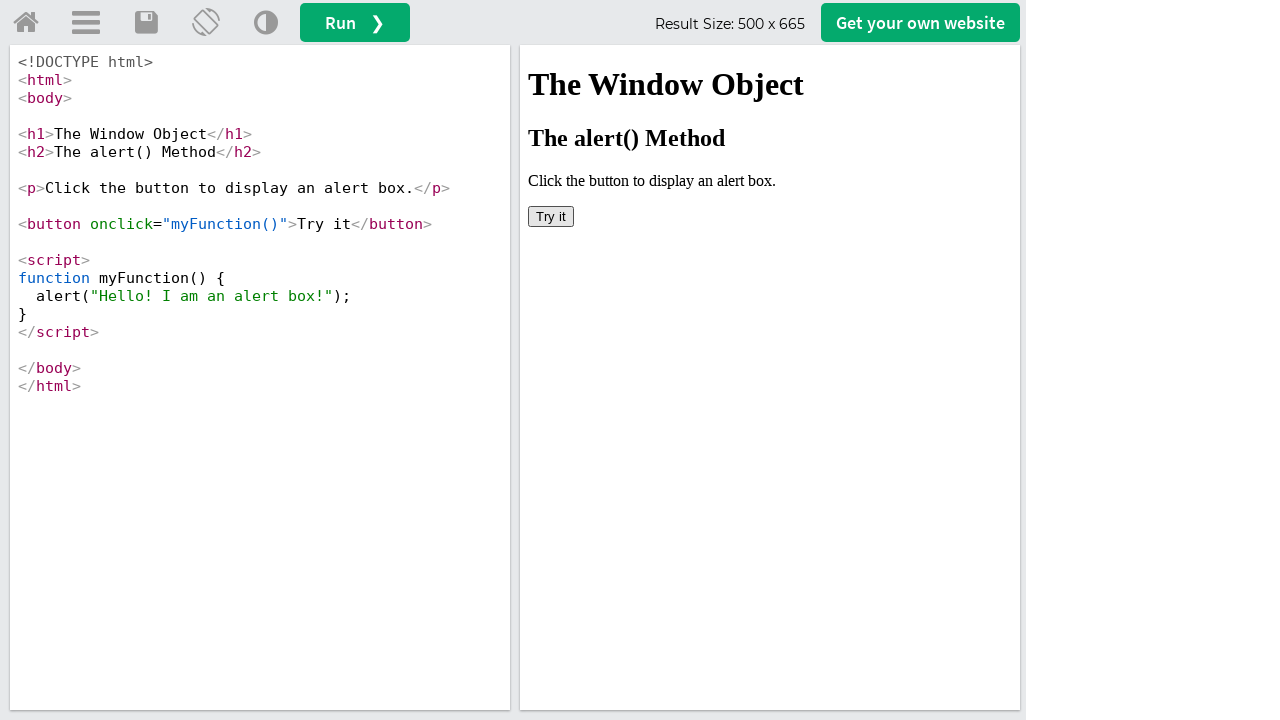

Located iframe with id 'iframeResult' for alert dialog test
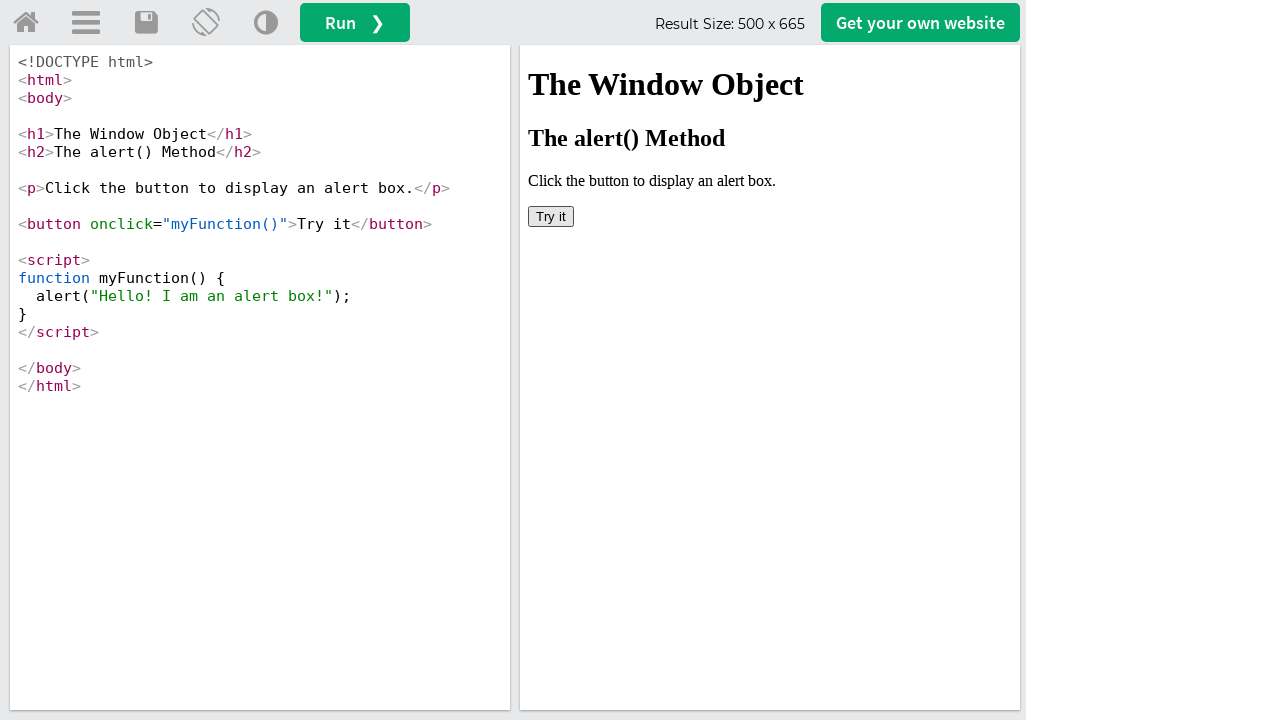

Clicked 'Try it' button to trigger alert dialog at (551, 216) on #iframeResult >> internal:control=enter-frame >> internal:role=button[name="Try 
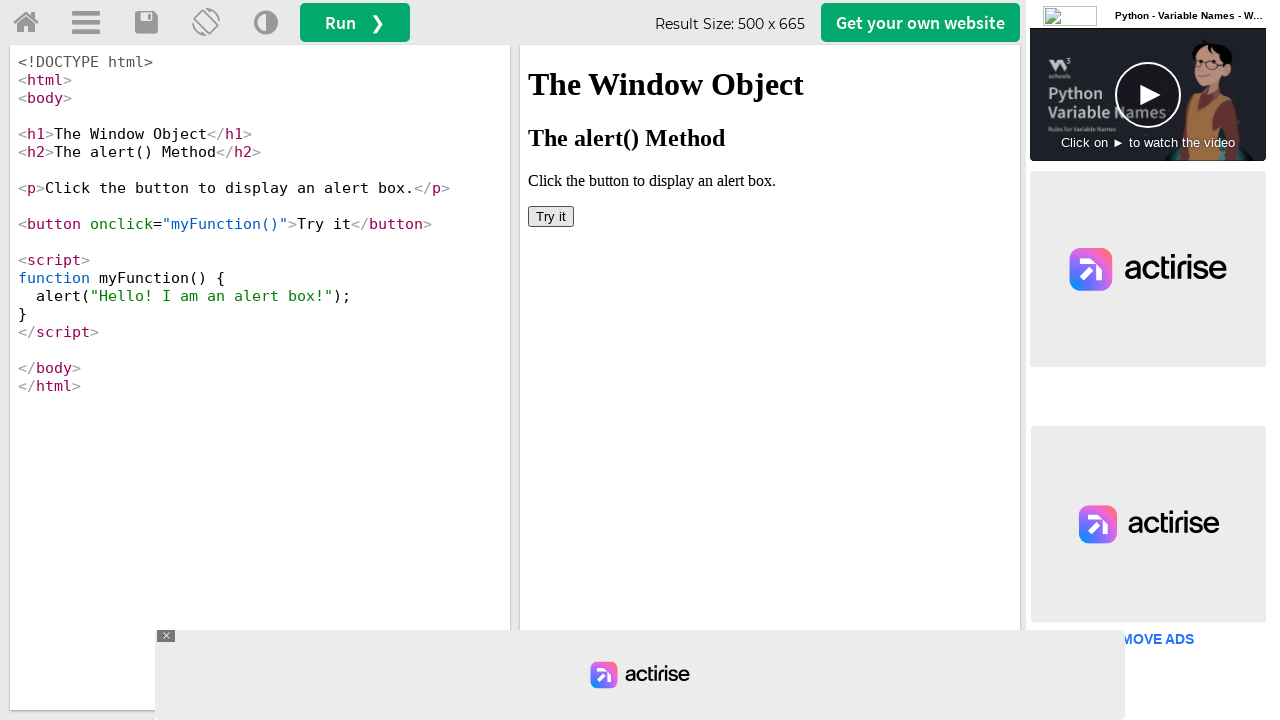

Navigated to confirm dialog demo page
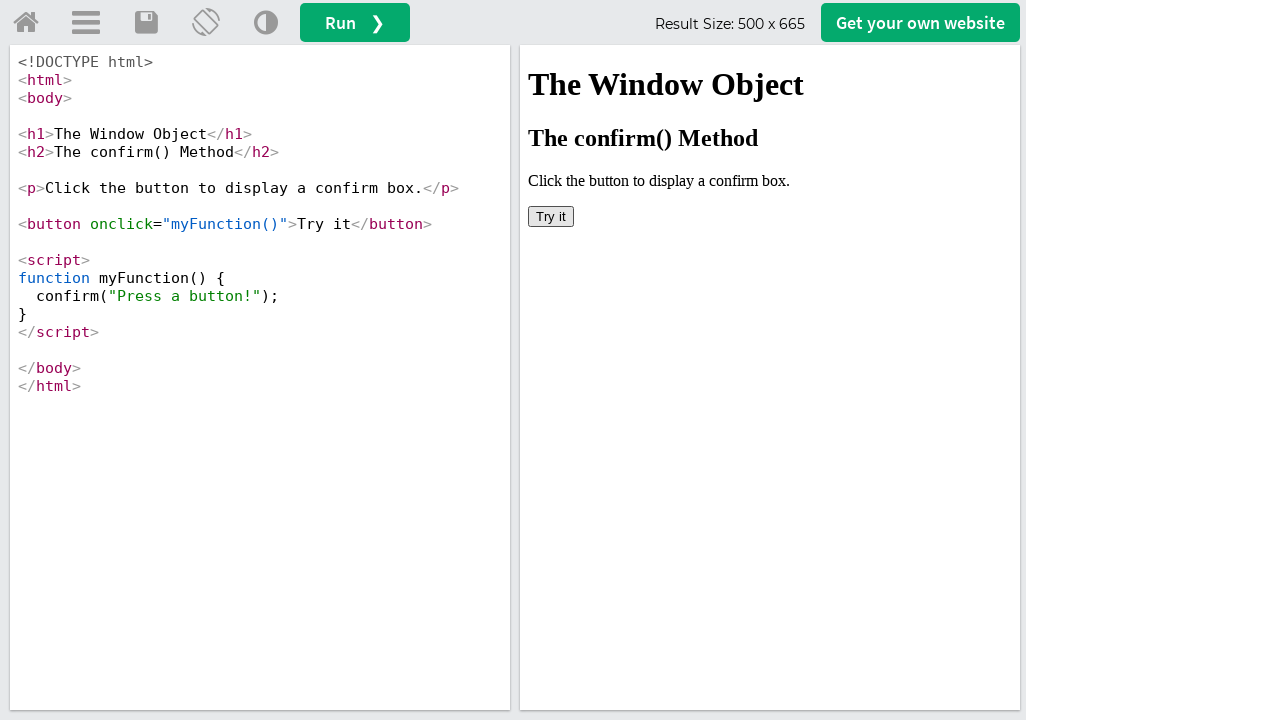

Located iframe with id 'iframeResult' for confirm dialog test
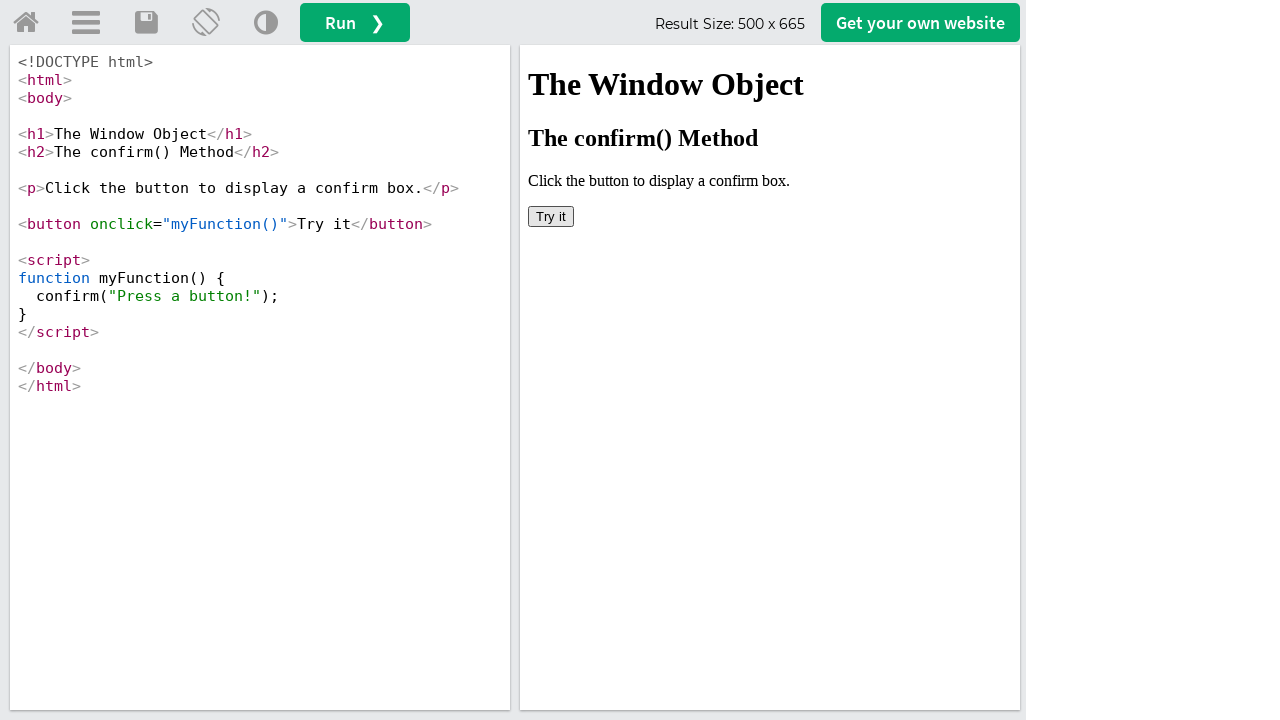

Clicked 'Try it' button to trigger confirm dialog at (551, 216) on #iframeResult >> internal:control=enter-frame >> internal:role=button[name="Try 
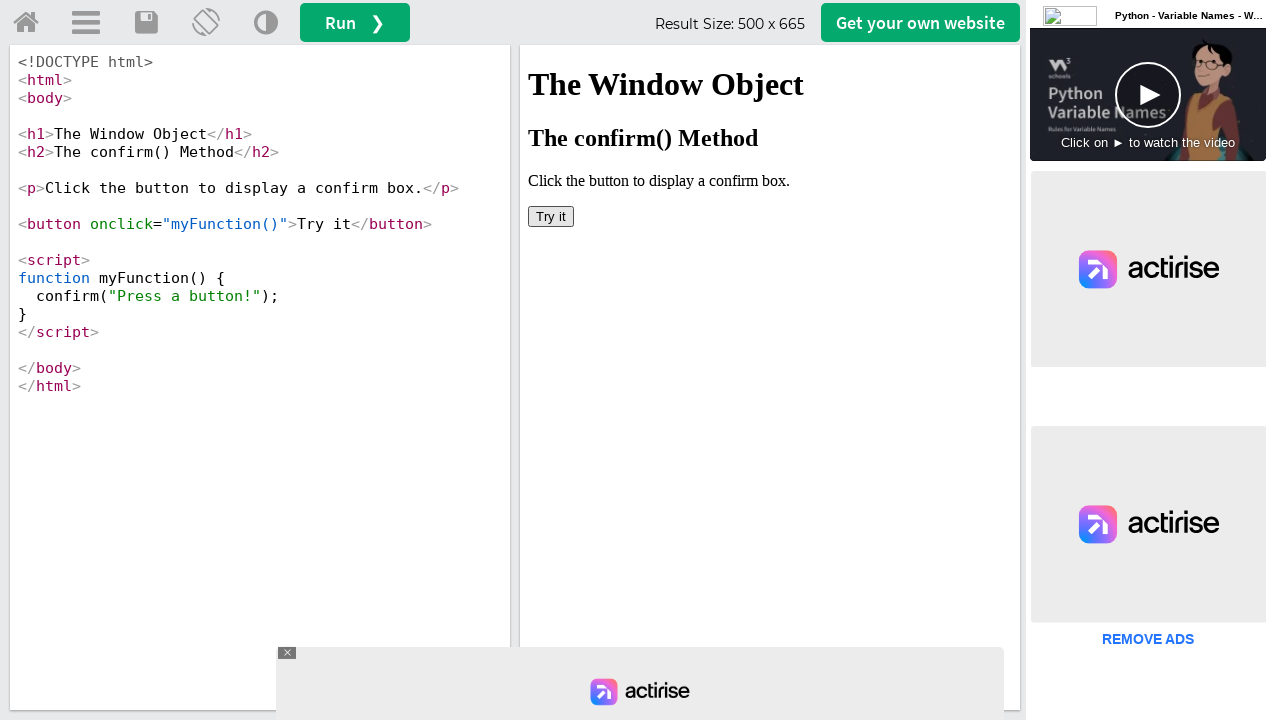

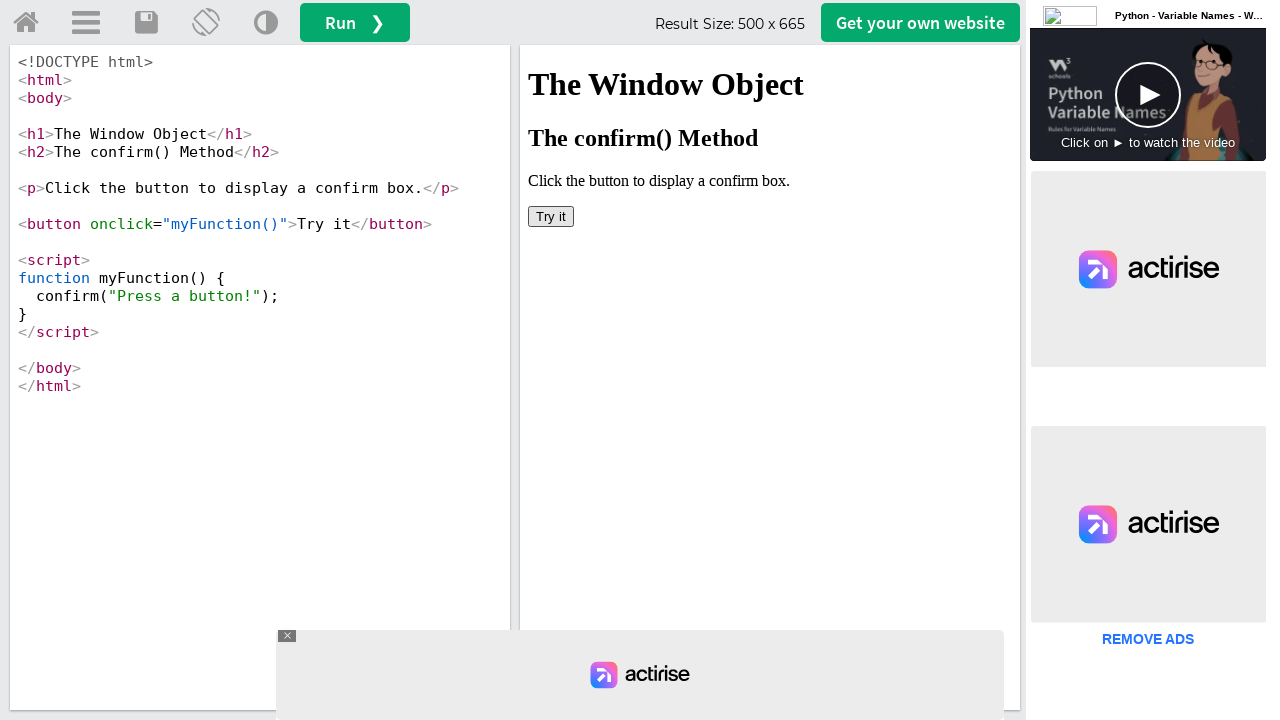